Tests various form interactions including dropdown selection, checkbox clicking, keyboard shortcuts, and drag-and-drop functionality

Starting URL: https://suvroc.github.io/selenium-mail-course/05/example.html

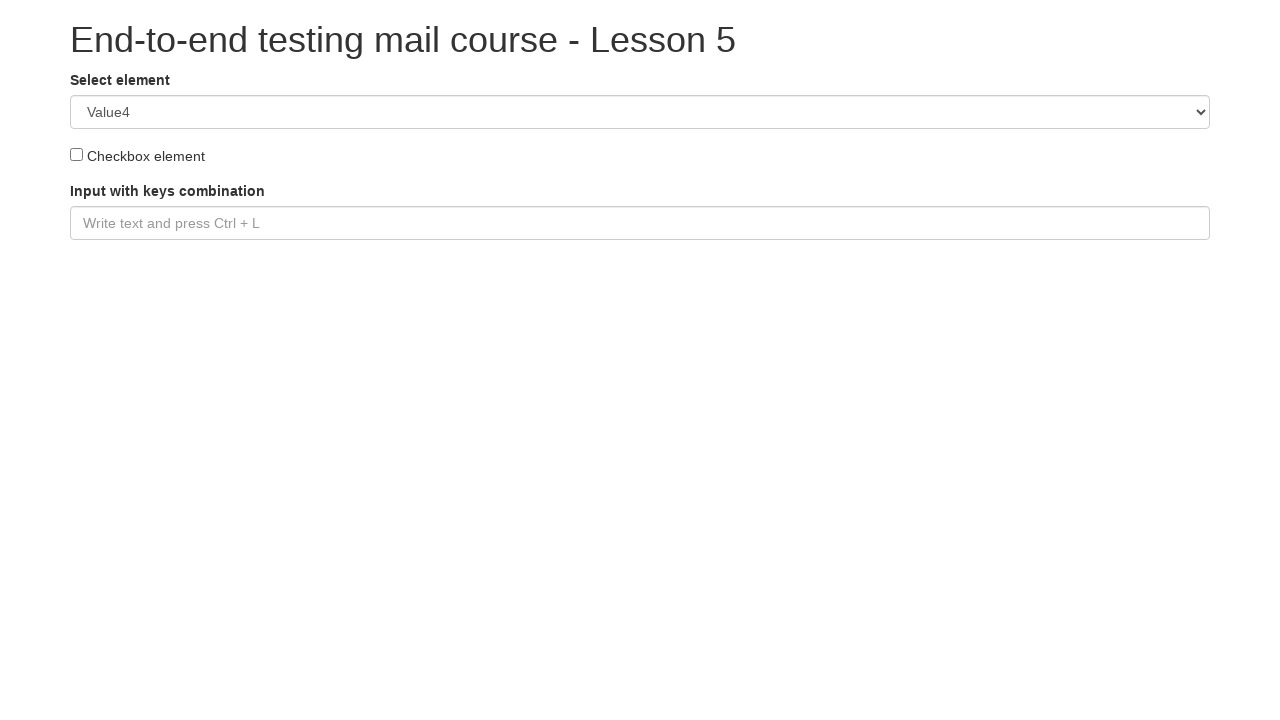

Selected 3rd dropdown option by index on #selectElement
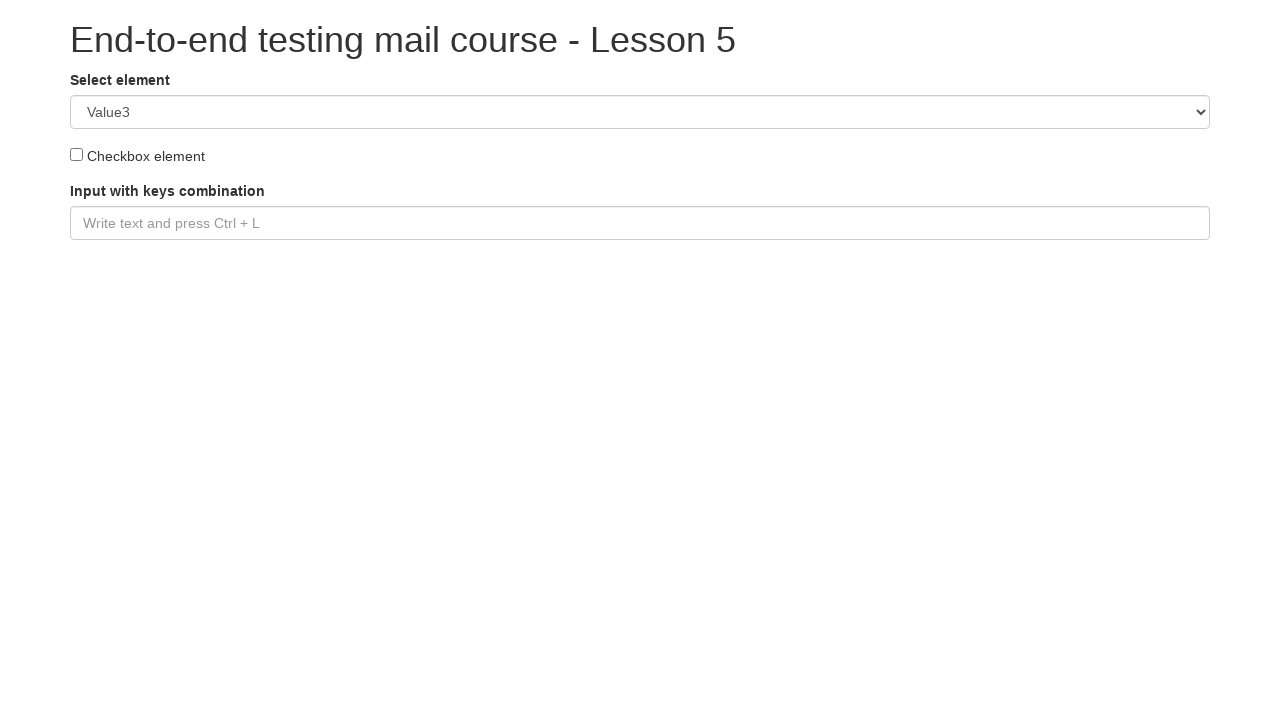

Selected dropdown option with label 'Value4' on #selectElement
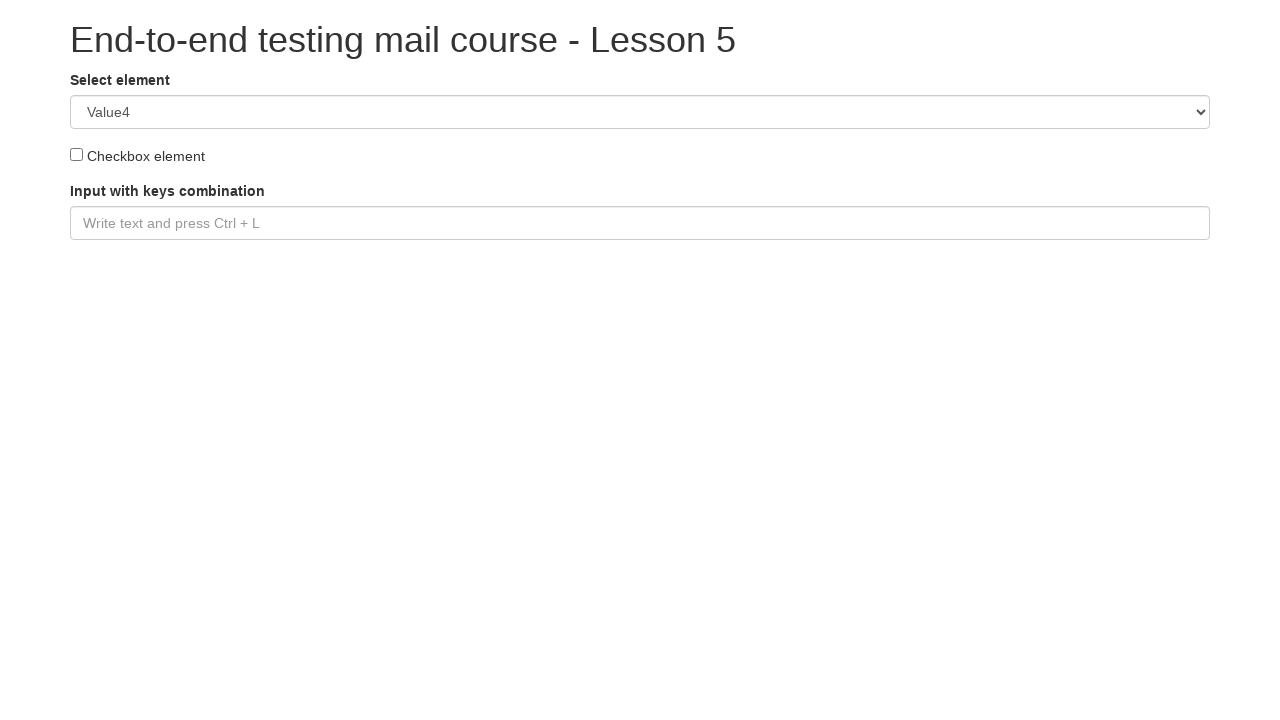

Selected dropdown option with value 'value2' on #selectElement
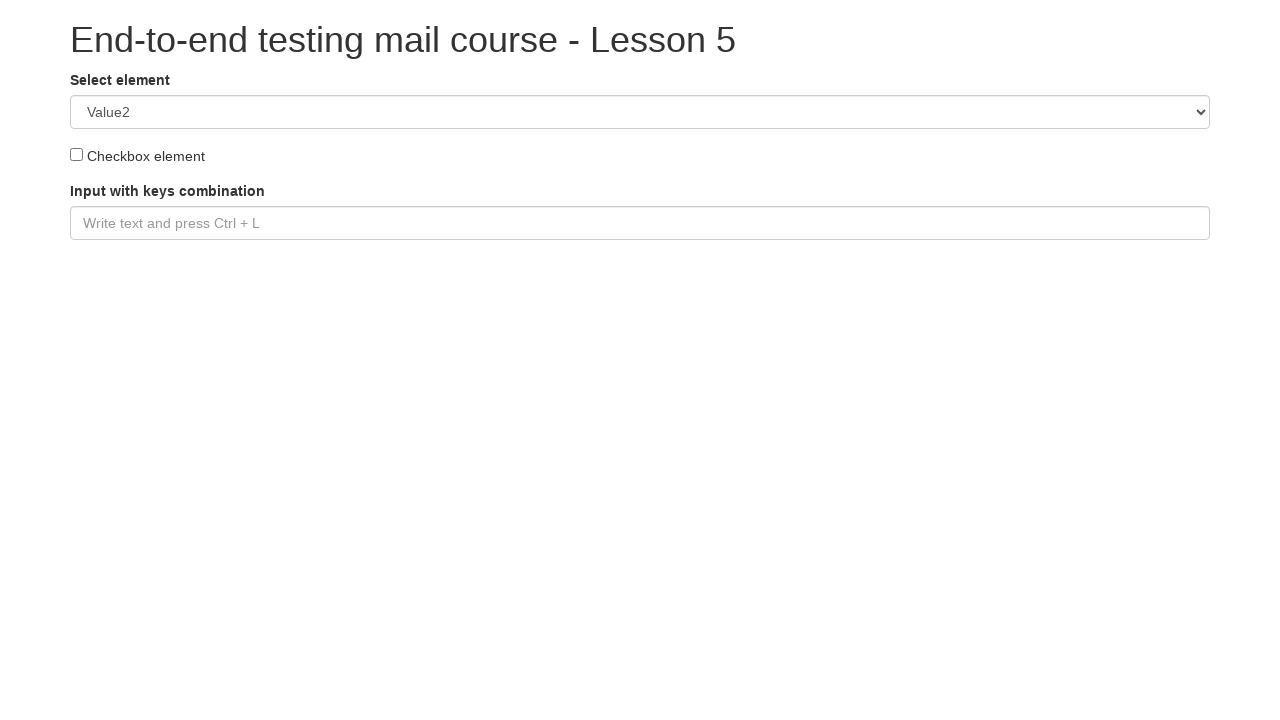

Clicked checkbox element at (76, 154) on #checkboxElement
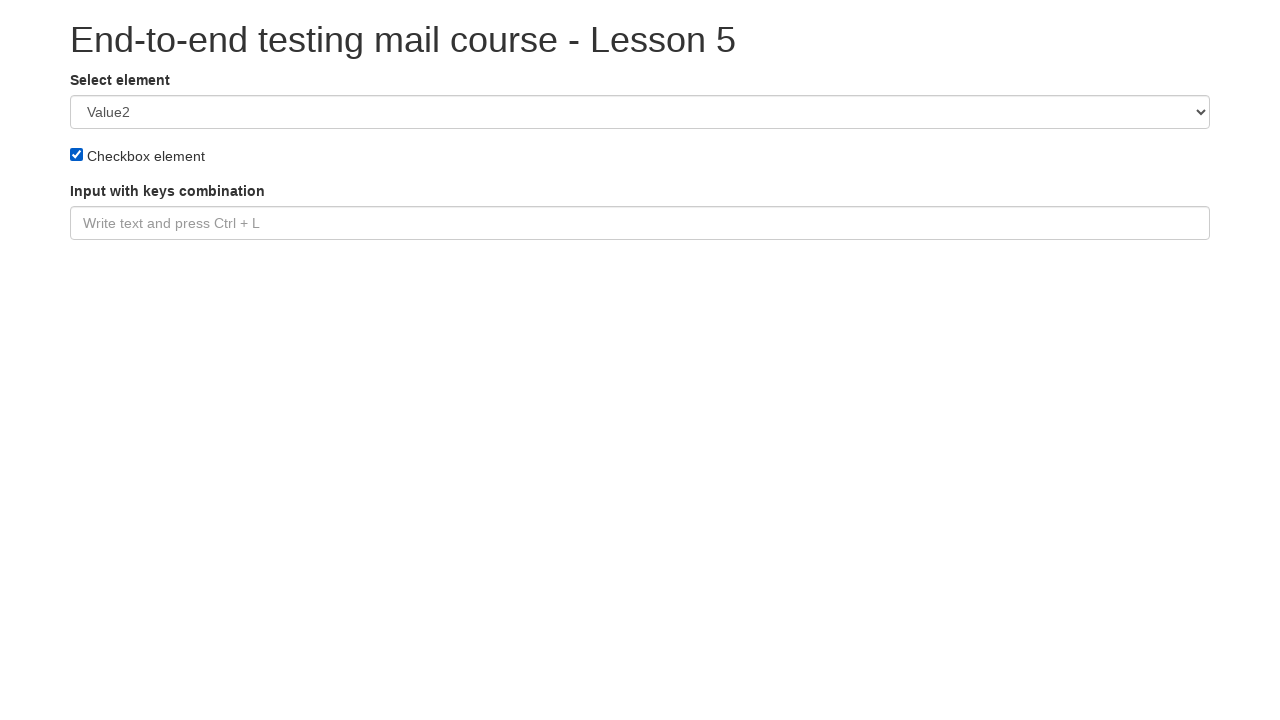

Clicked input field for keyboard shortcut at (640, 223) on #keyInput
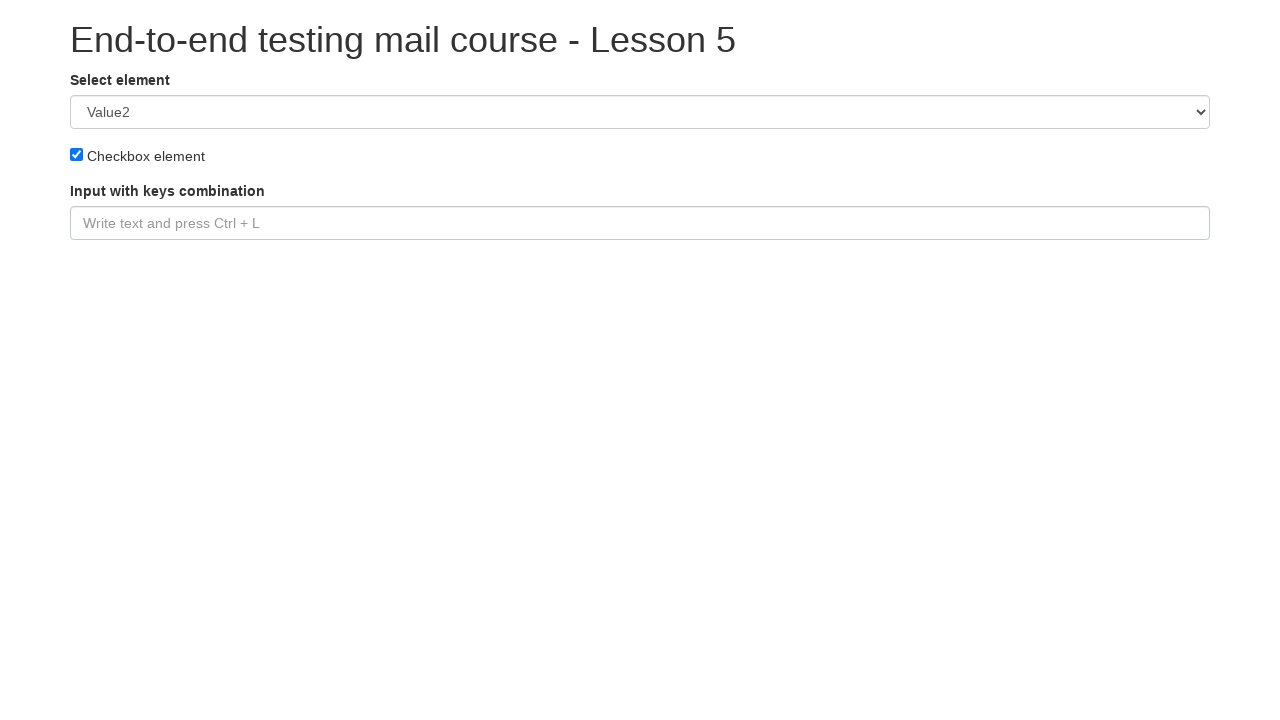

Pressed Ctrl+L keyboard shortcut
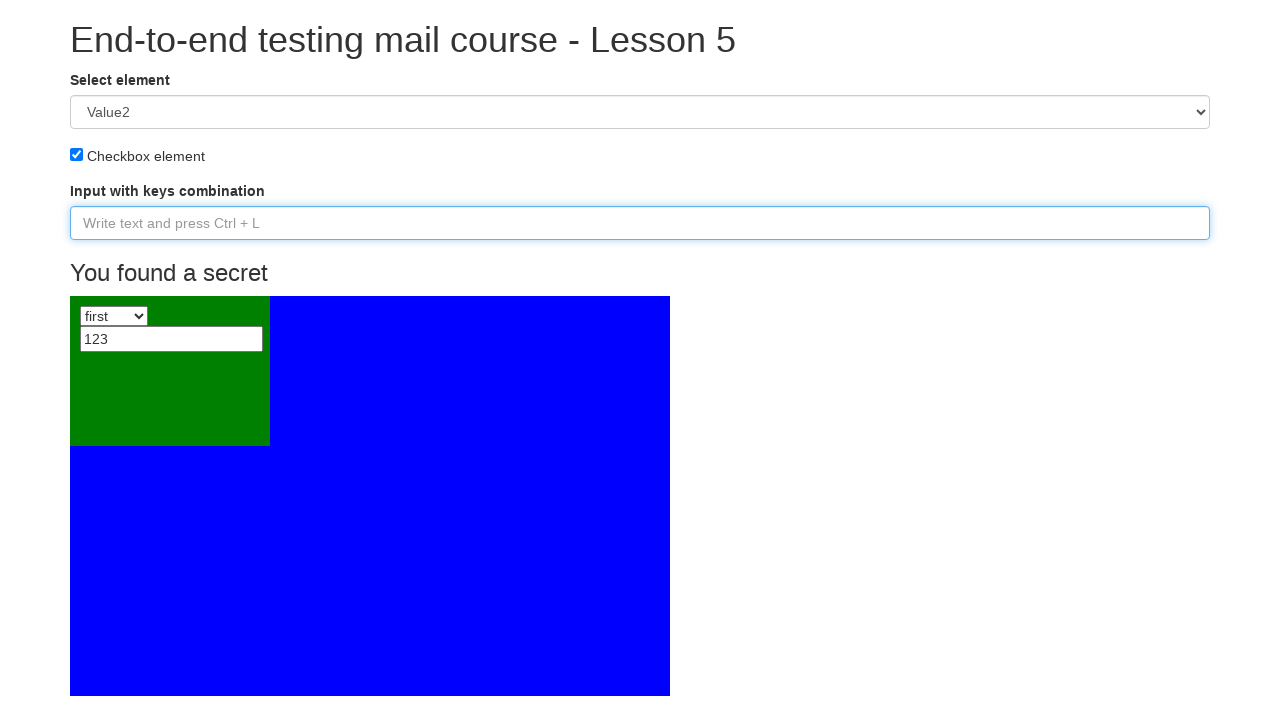

Inner element became visible after keyboard shortcut
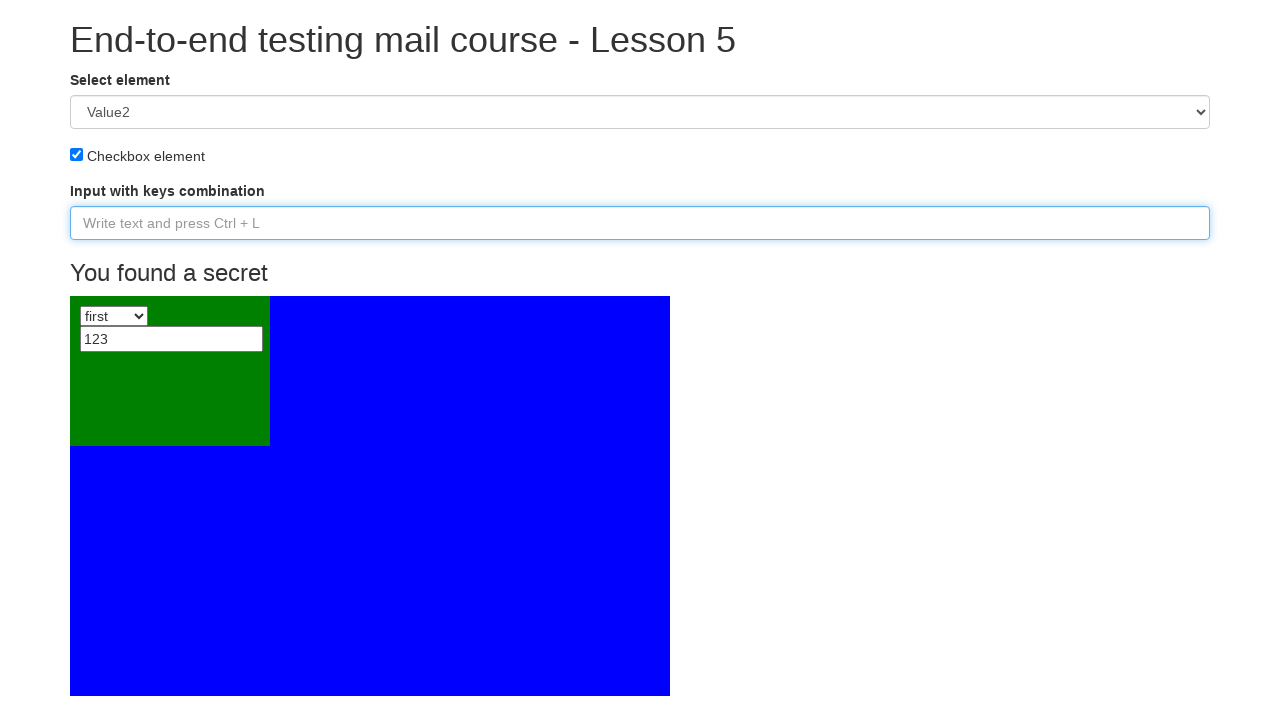

Located inner element for drag-and-drop operation
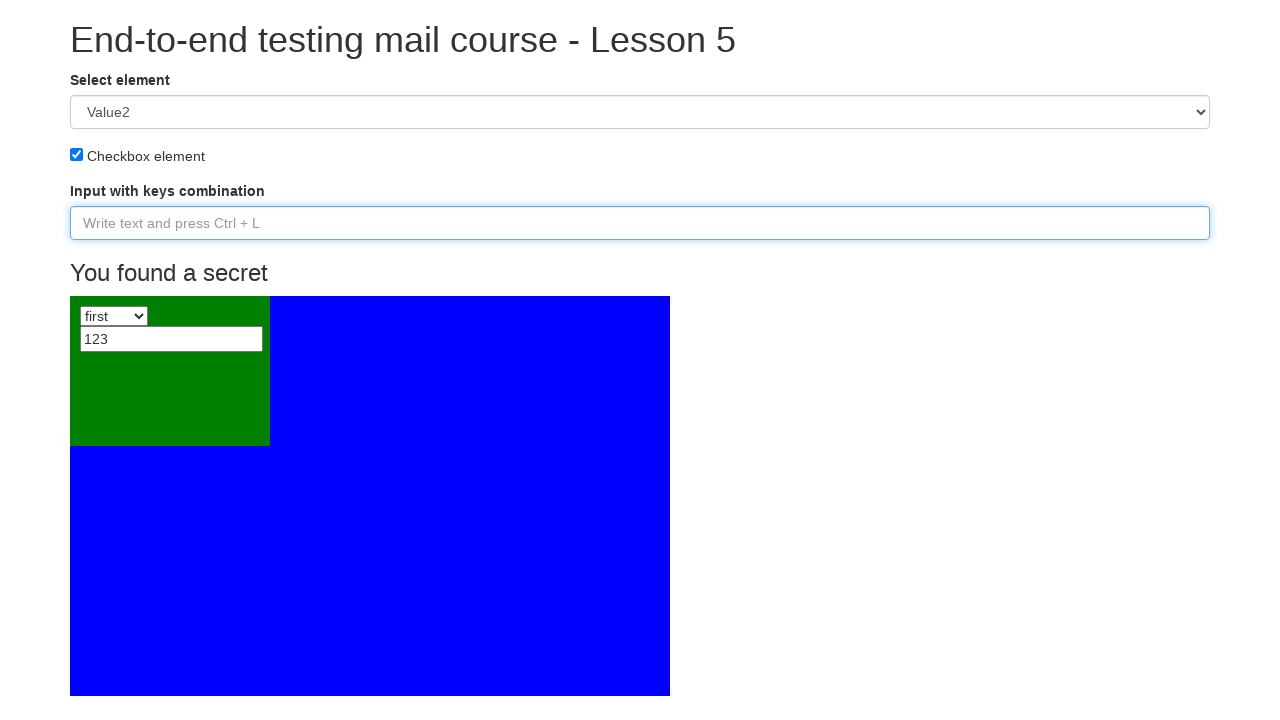

Dragged inner element by 5 pixels in x and y directions at (75, 301)
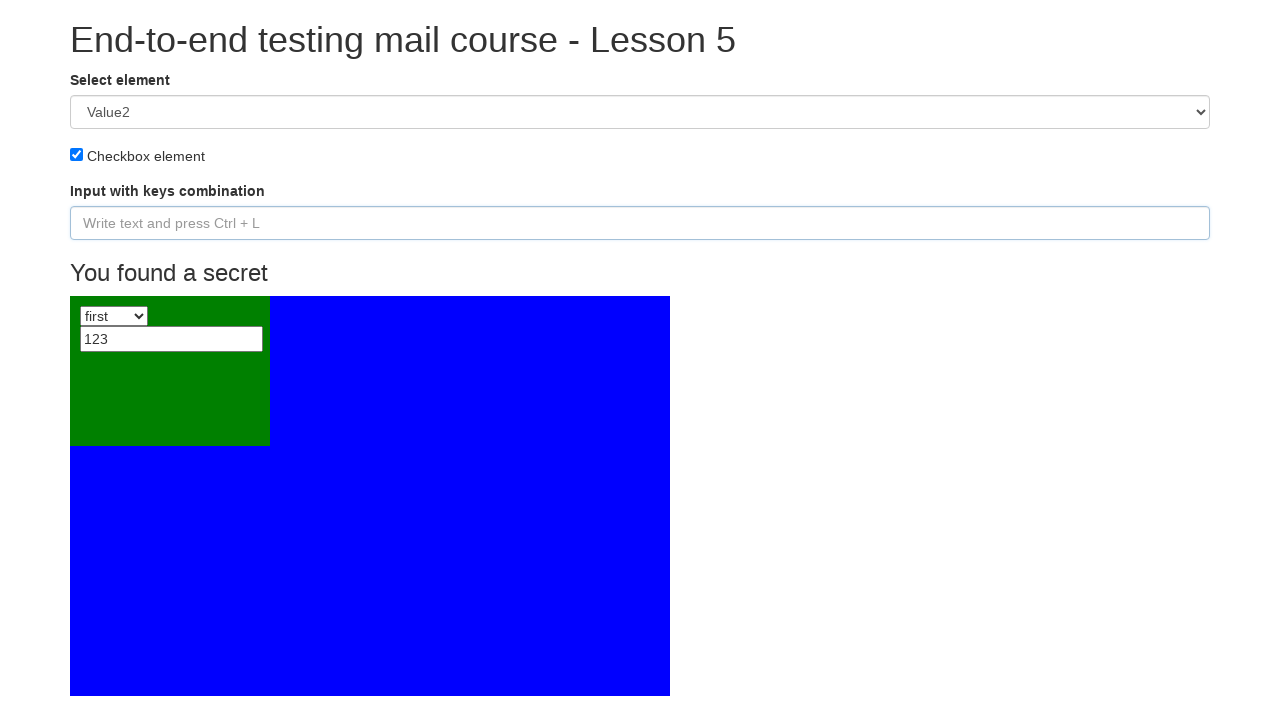

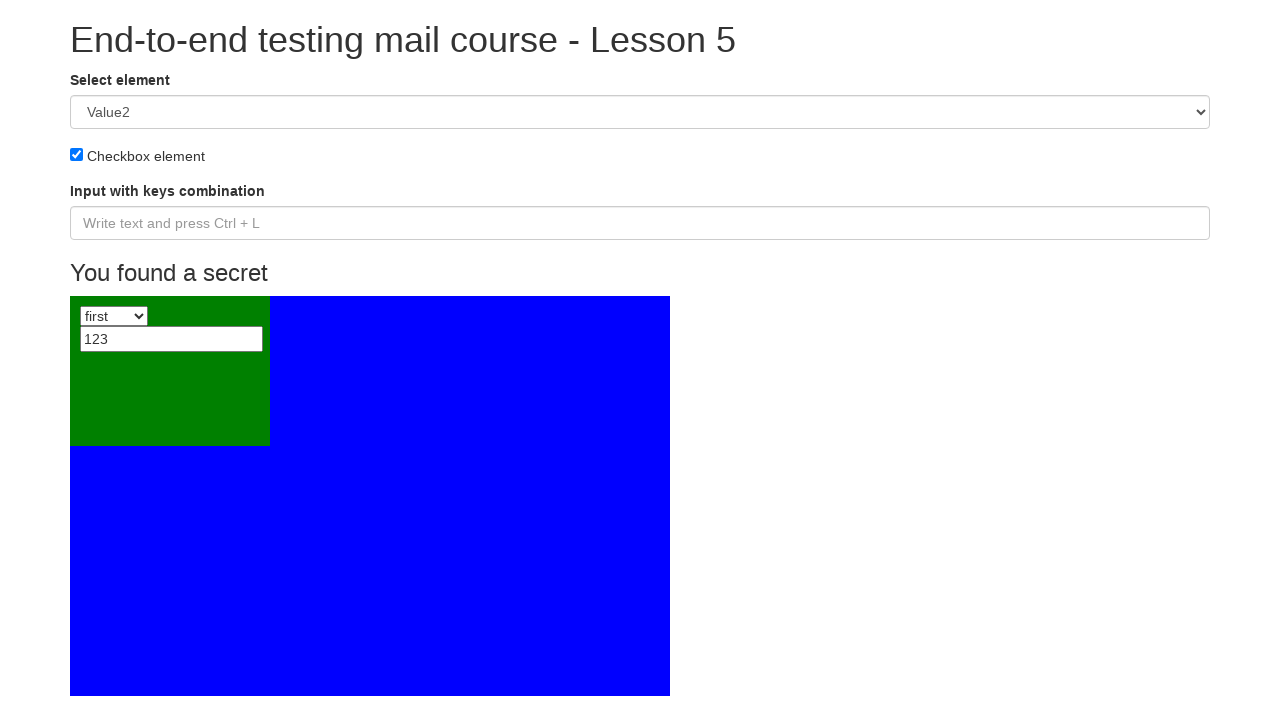